Tests the BC Liquor Store website search functionality by entering a wine search term, submitting the search, and navigating through multiple pages of results using pagination.

Starting URL: https://www.bcliquorstores.com/

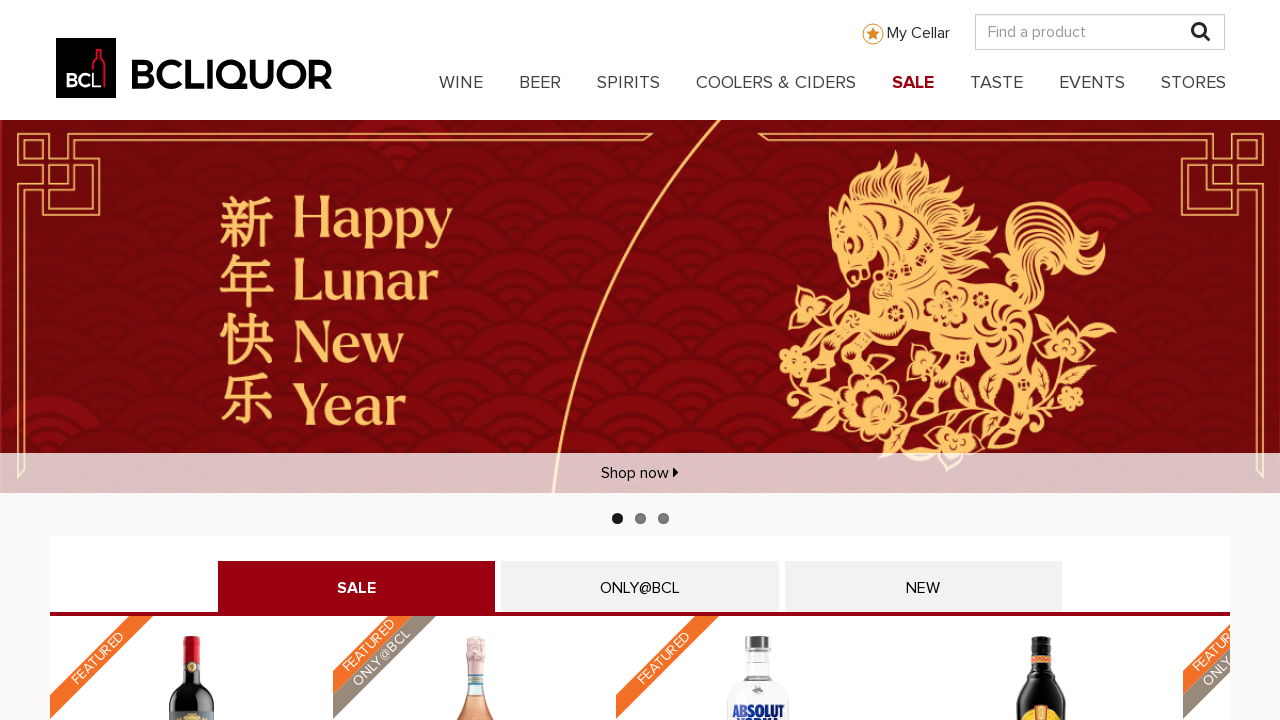

Filled search field with 'Bordeaux' on #header-search
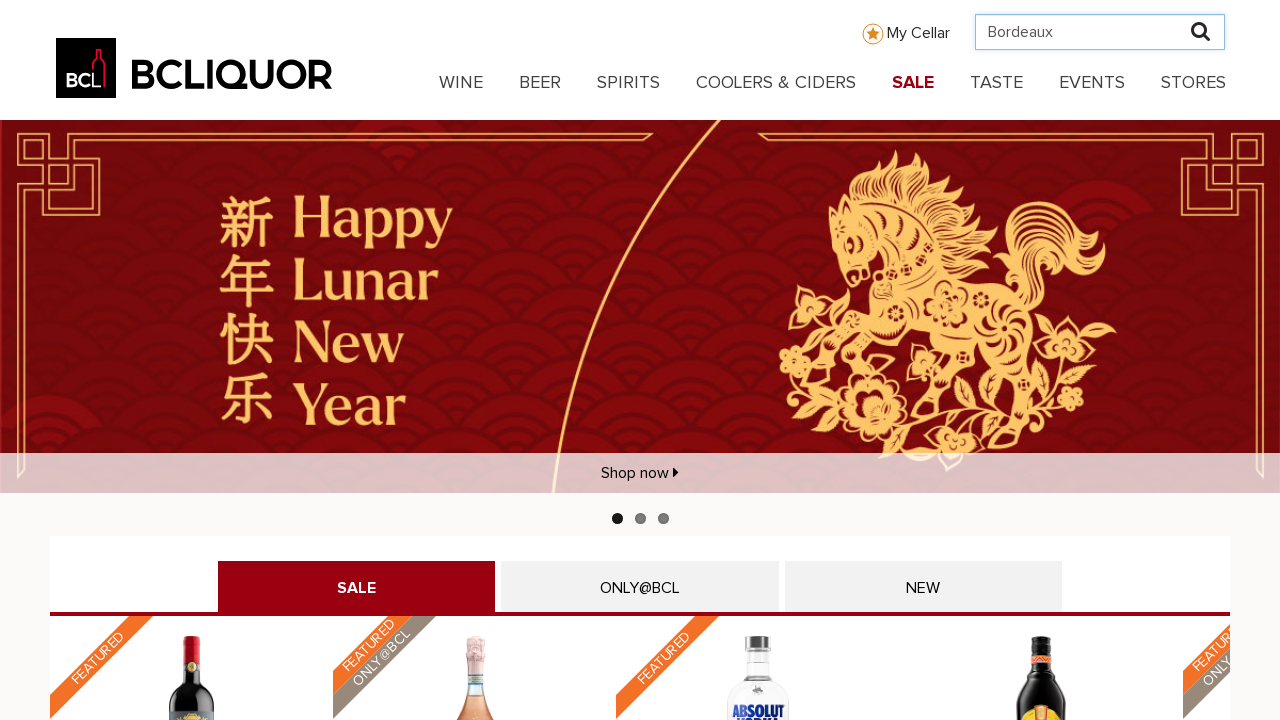

Clicked search button to submit search at (1201, 32) on #desktop-mag
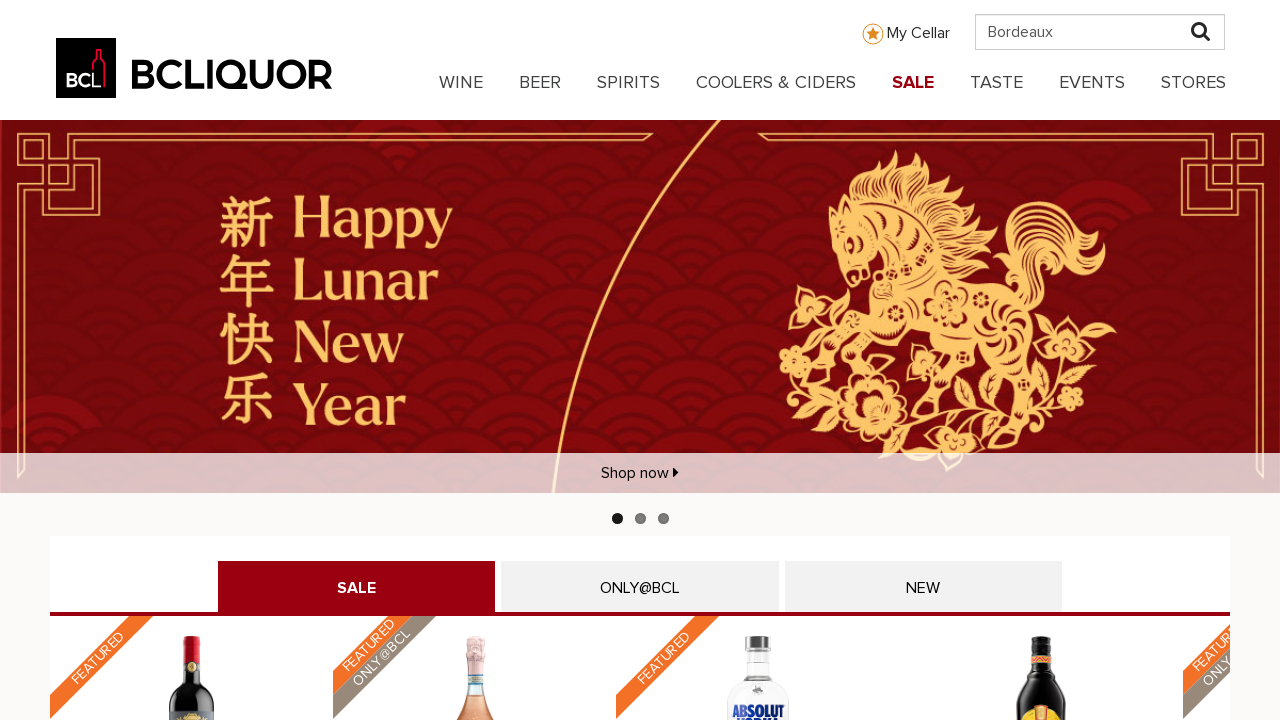

Search results loaded on page 1
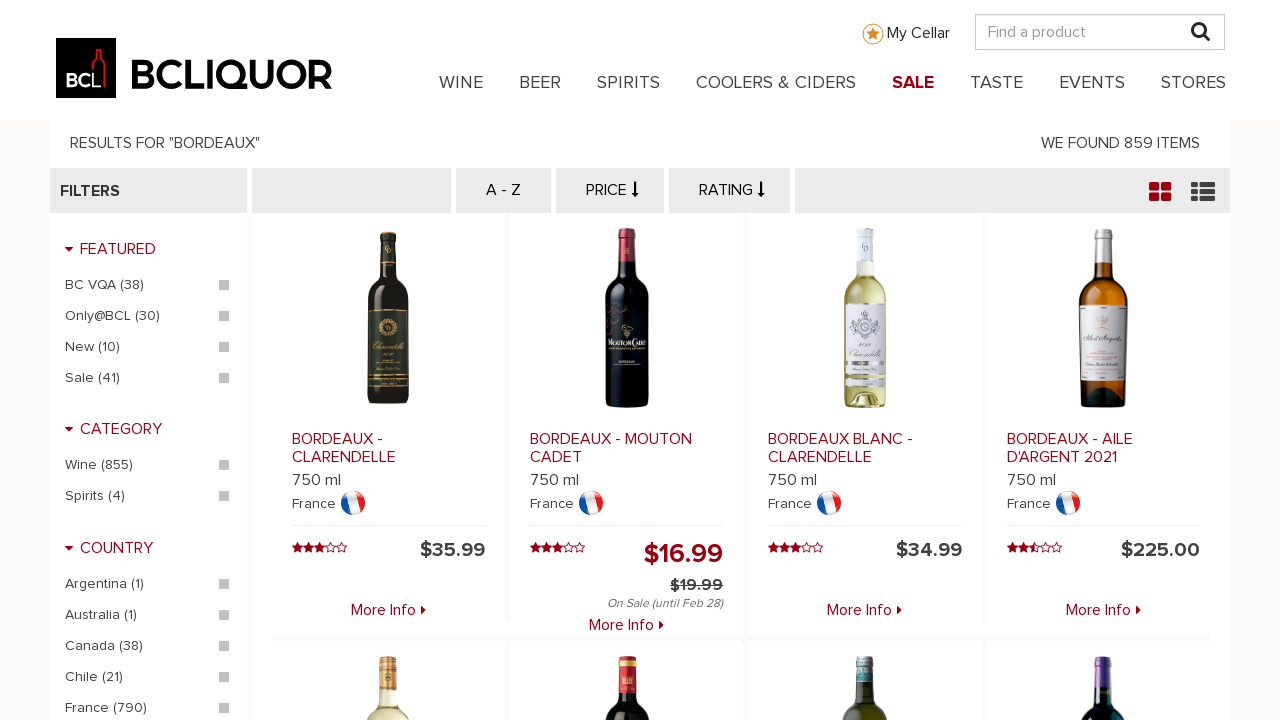

Clicked pagination to navigate to page 2 at (901, 376) on .fa-caret-right
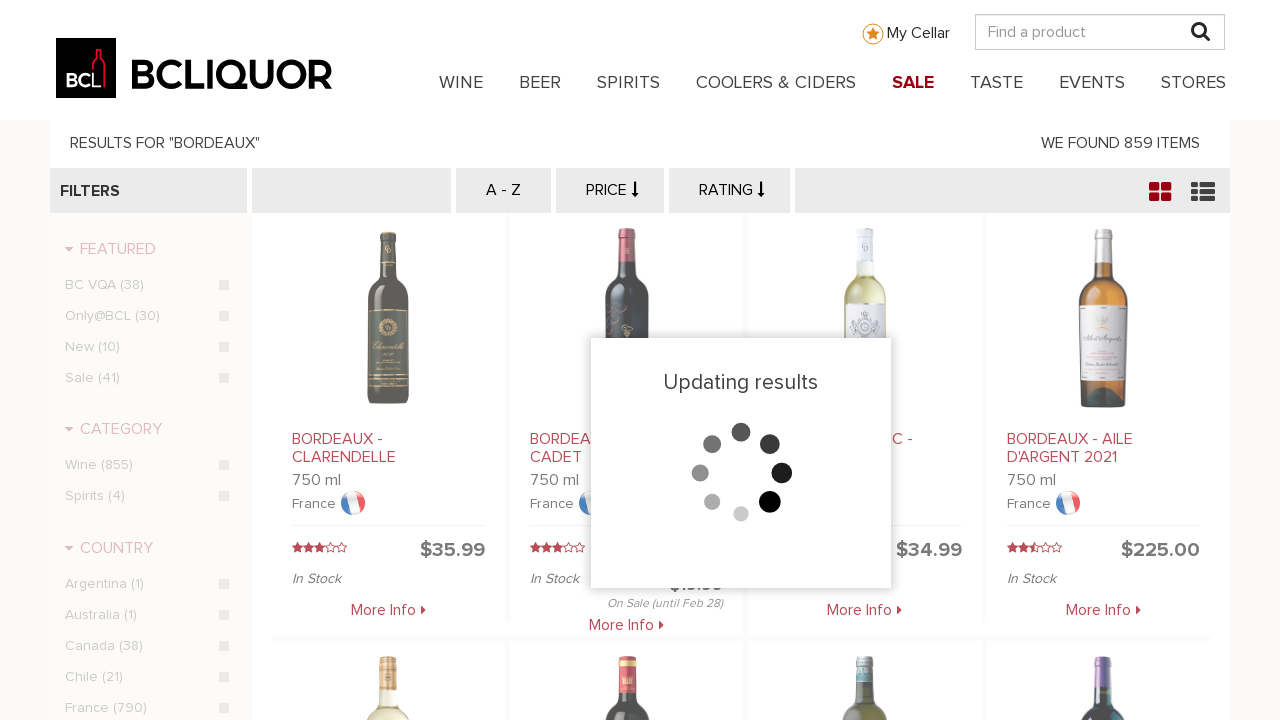

Search results loaded on page 2
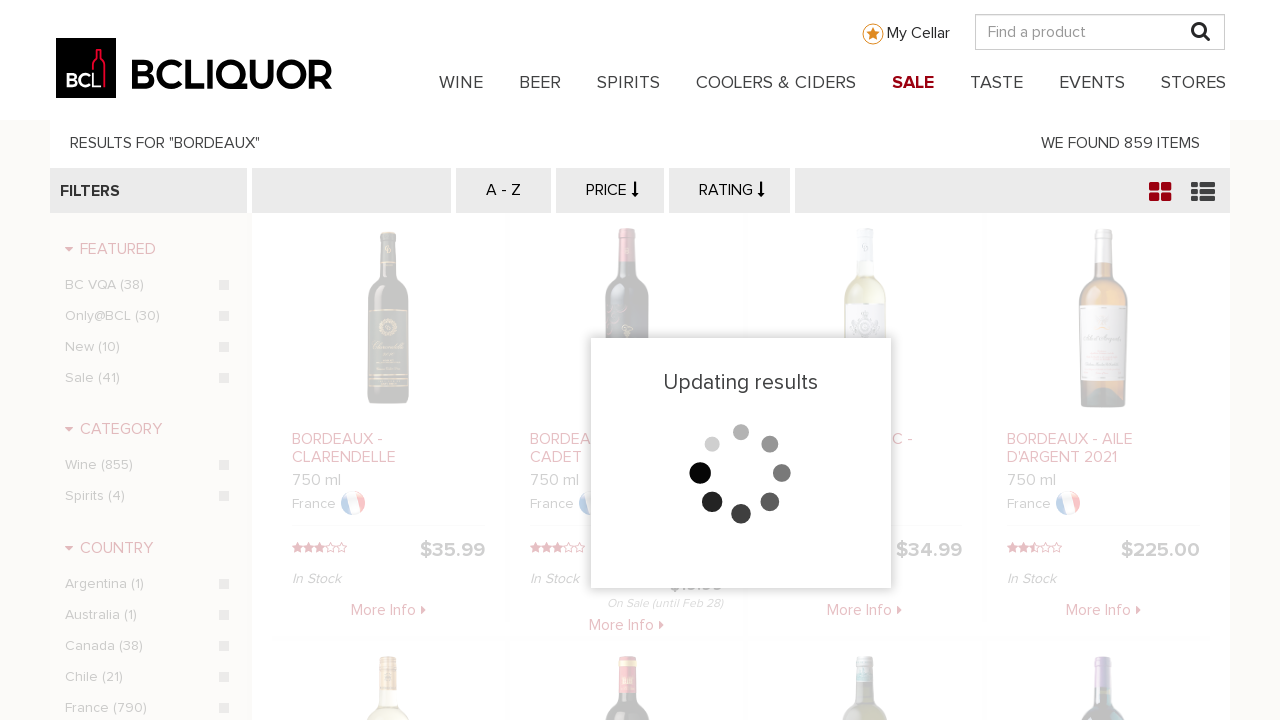

Clicked pagination to navigate to page 3 at (901, 376) on .fa-caret-right
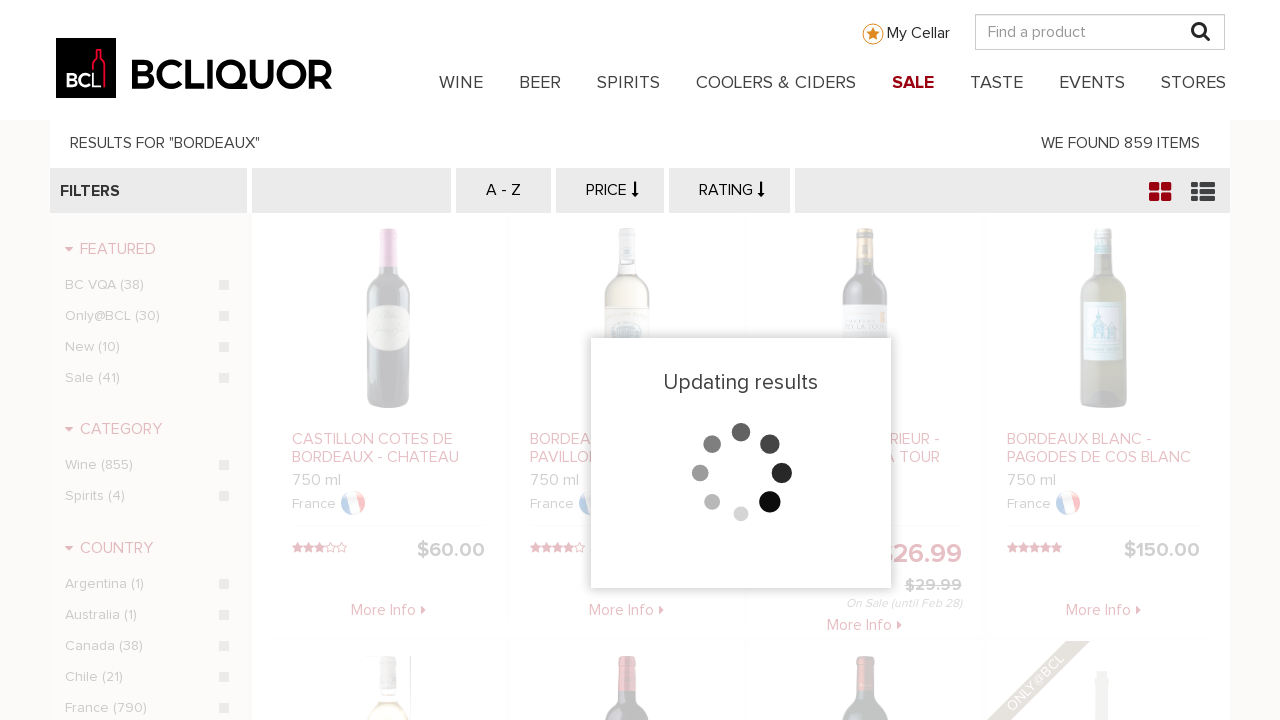

Search results loaded on page 3
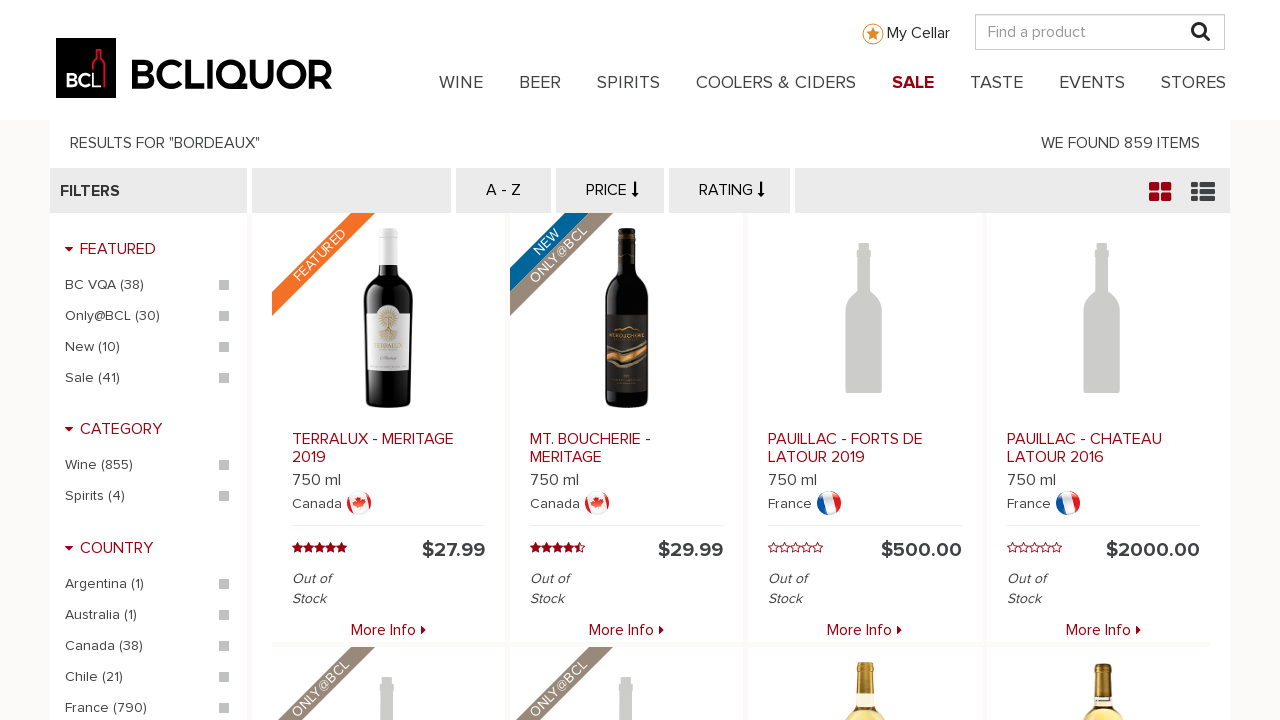

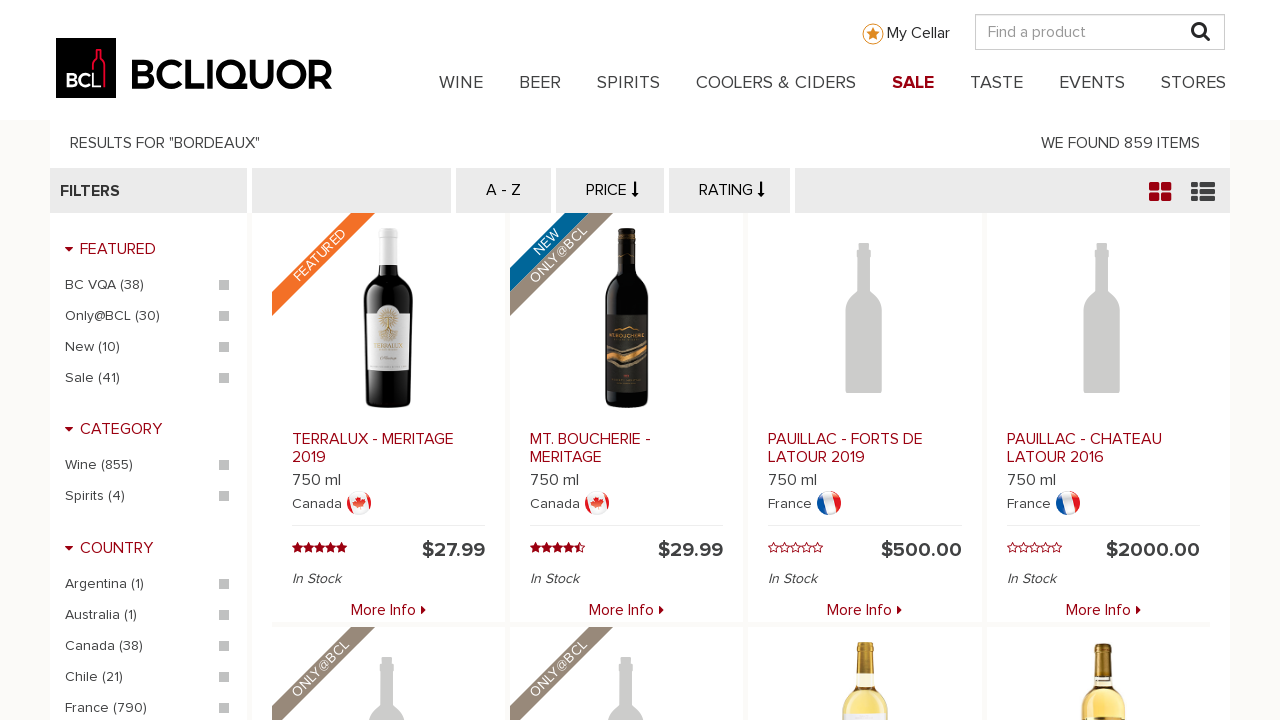